Solves a mathematical puzzle by extracting a value from an image attribute, calculating a result, and submitting the answer along with selecting checkboxes and radio buttons

Starting URL: http://suninjuly.github.io/get_attribute.html

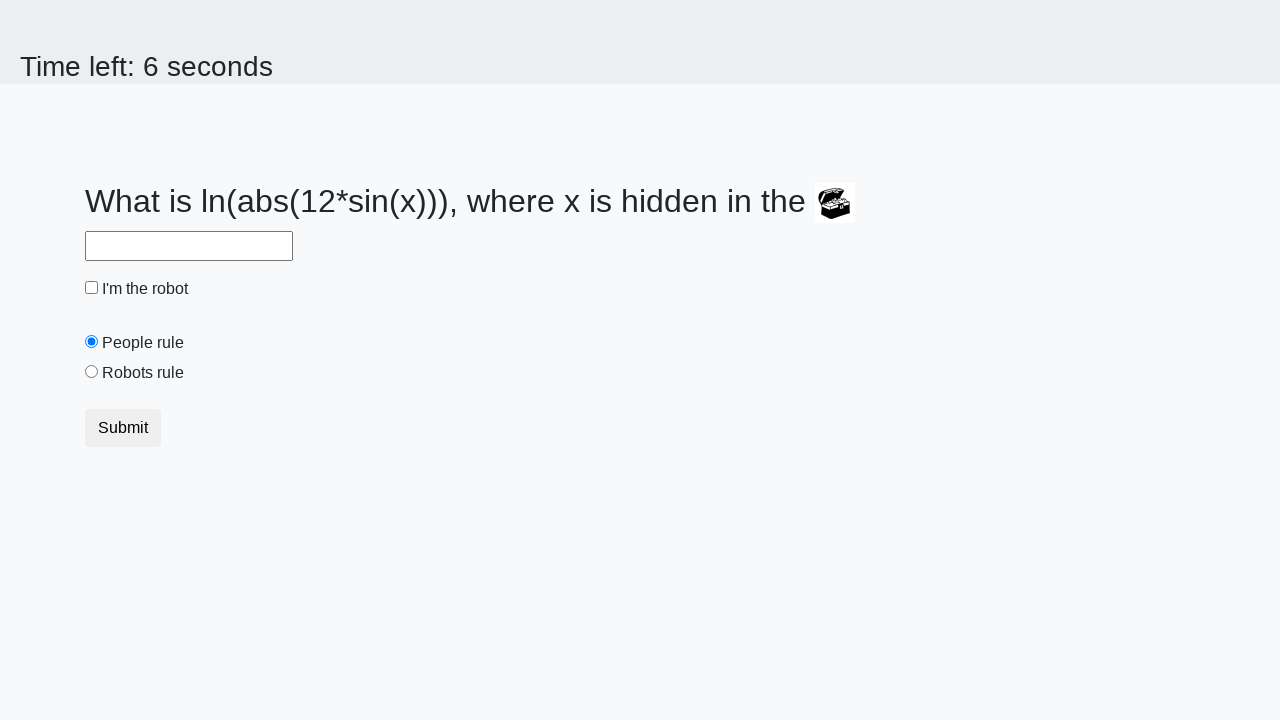

Located treasure image element
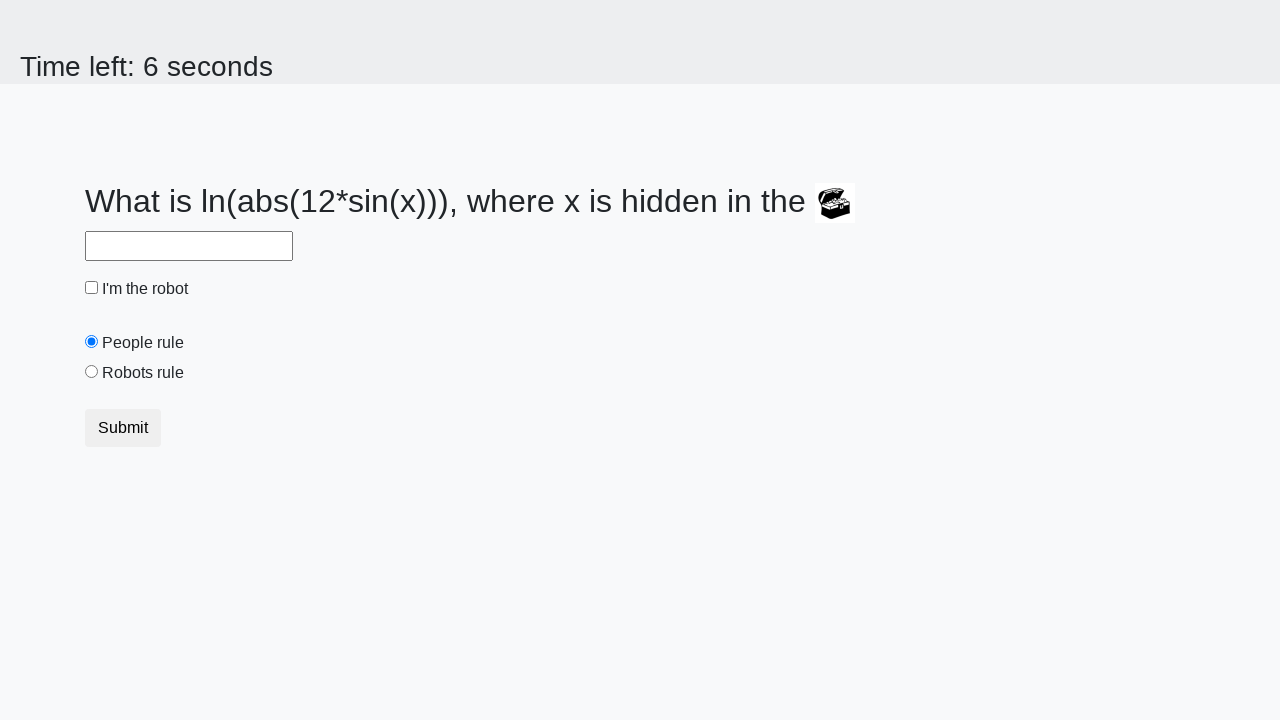

Extracted valuex attribute from treasure image: 958
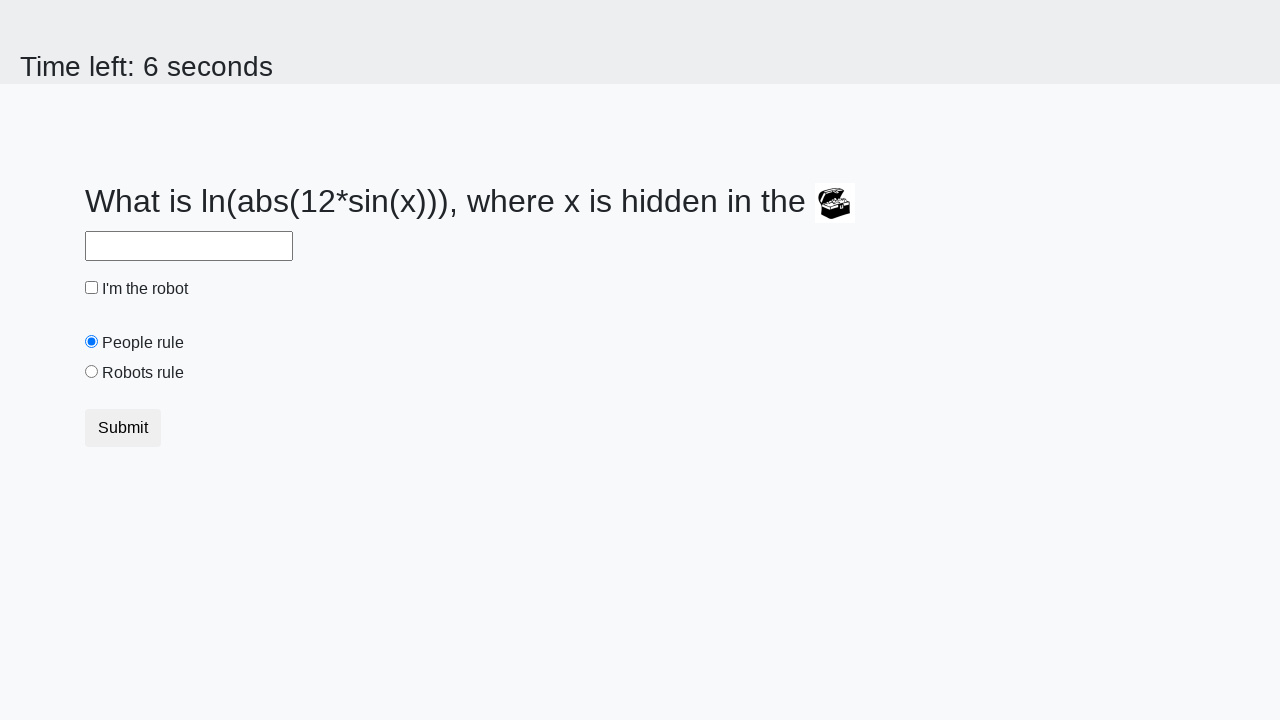

Calculated answer using mathematical formula: 0.7958456435145973
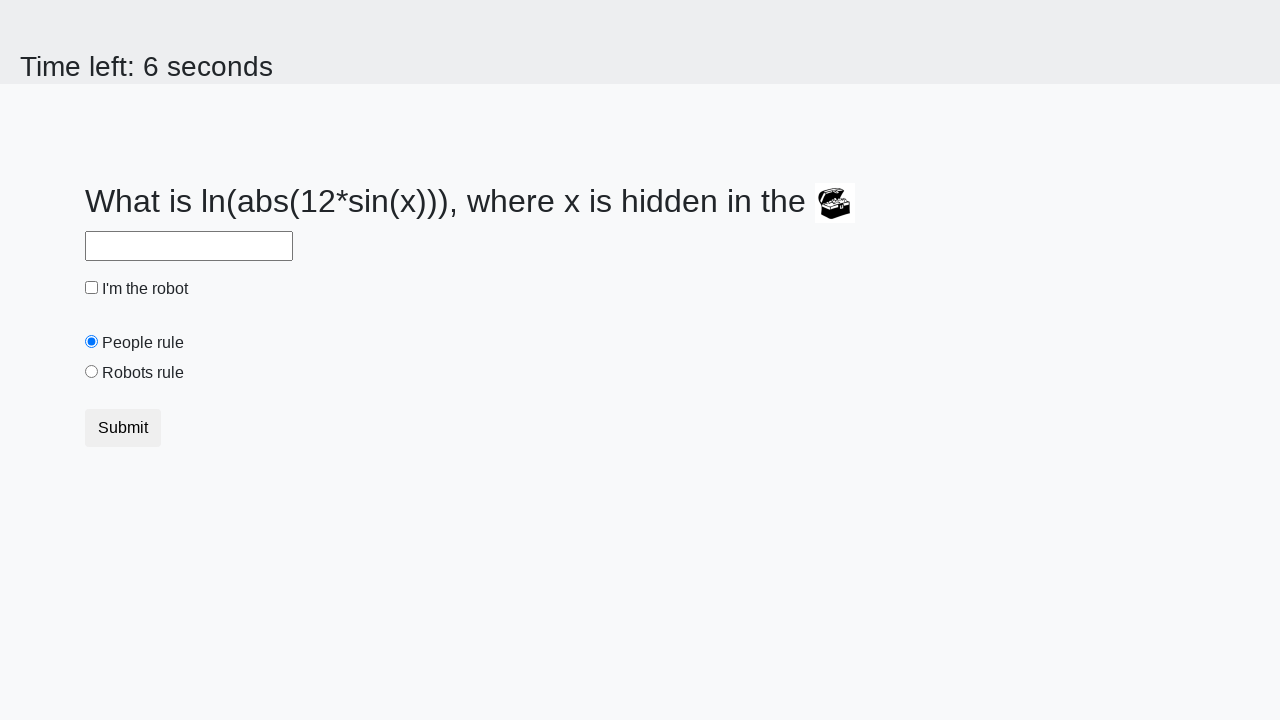

Filled answer field with calculated value on #answer
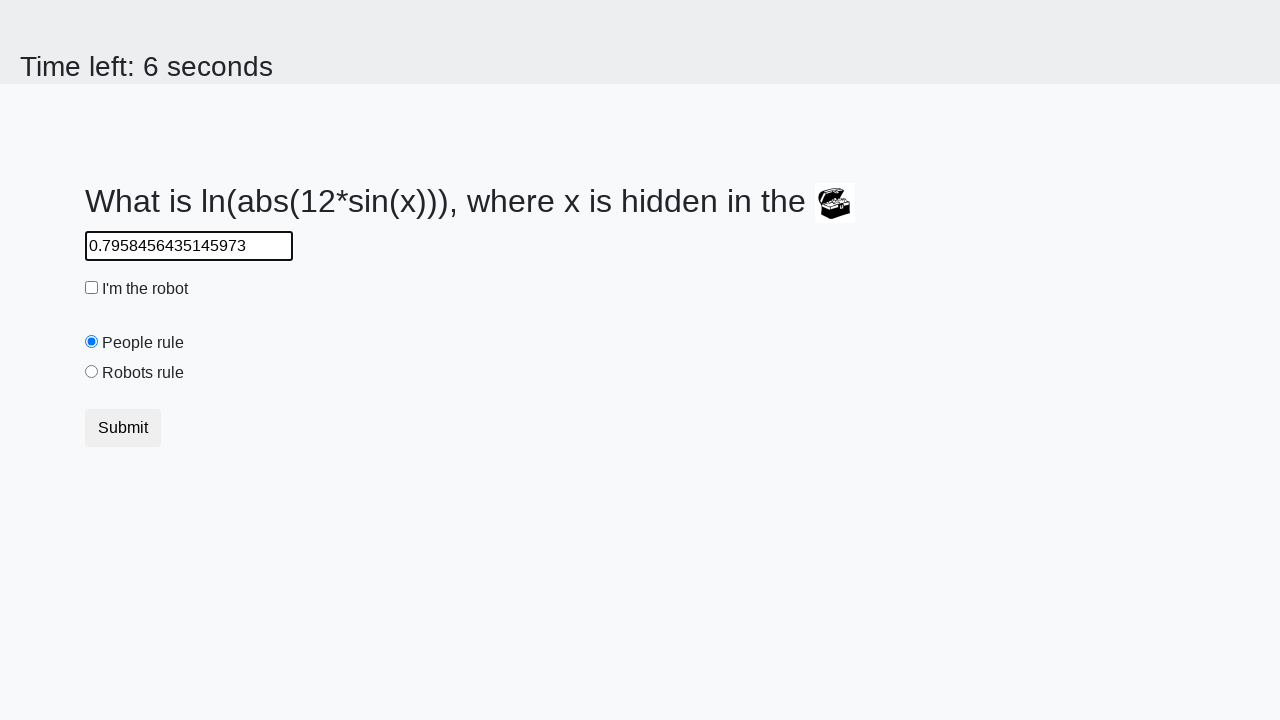

Checked the robot checkbox at (92, 288) on #robotCheckbox
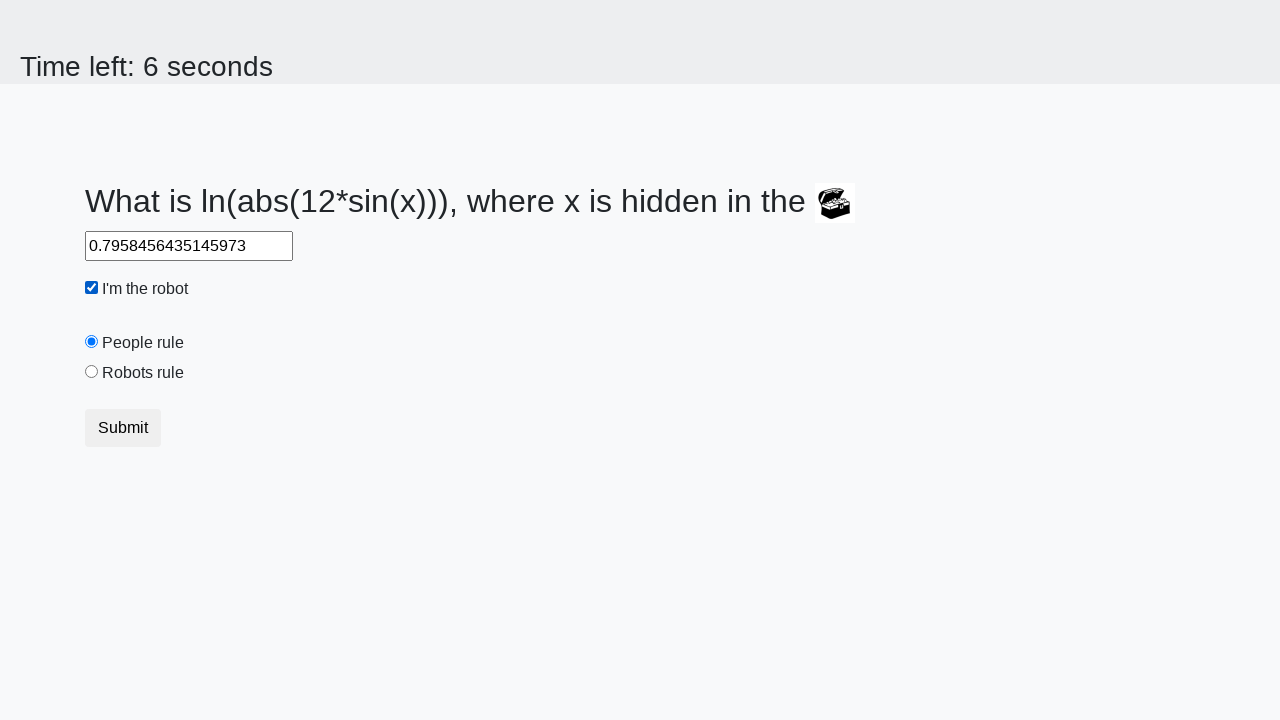

Selected 'Robots rule!' radio button at (92, 372) on #robotsRule
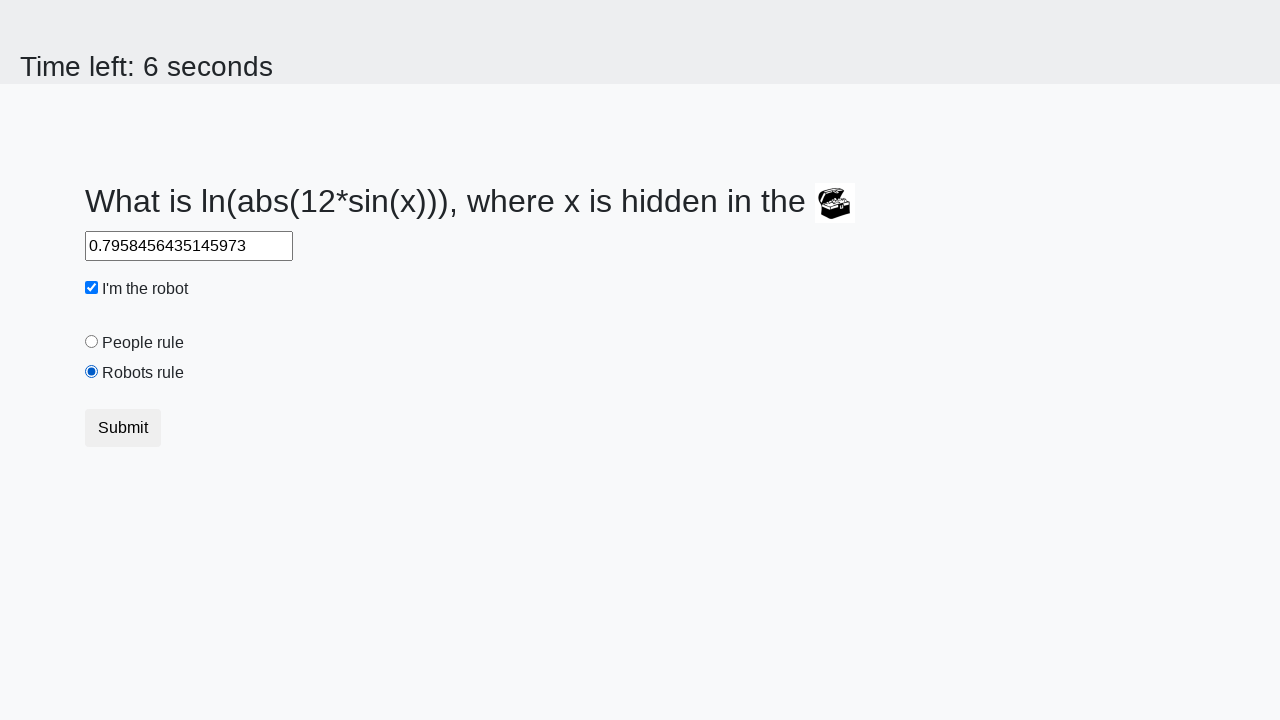

Clicked submit button to complete the form at (123, 428) on .btn-default
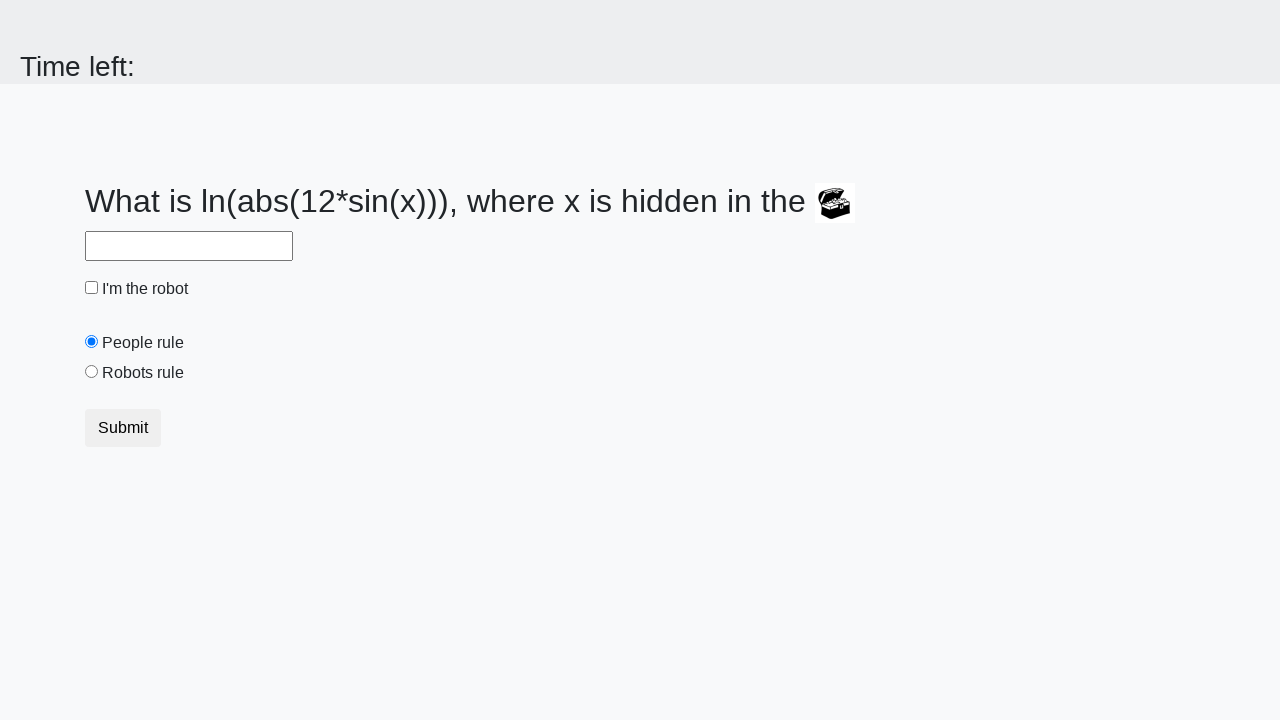

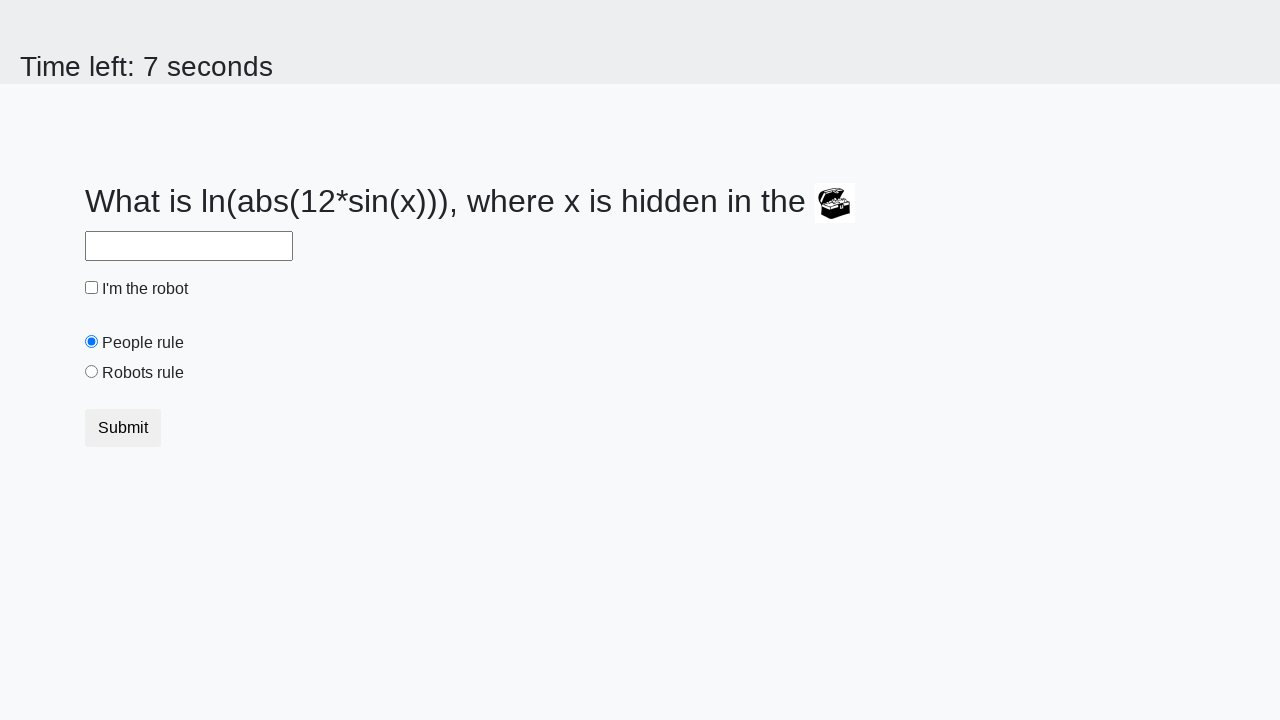